Tests a complete flight booking flow on BlazeDemo - navigates through the site, selects departure and destination cities, chooses a flight, fills in passenger and payment details, and completes the purchase.

Starting URL: https://blazedemo.com/

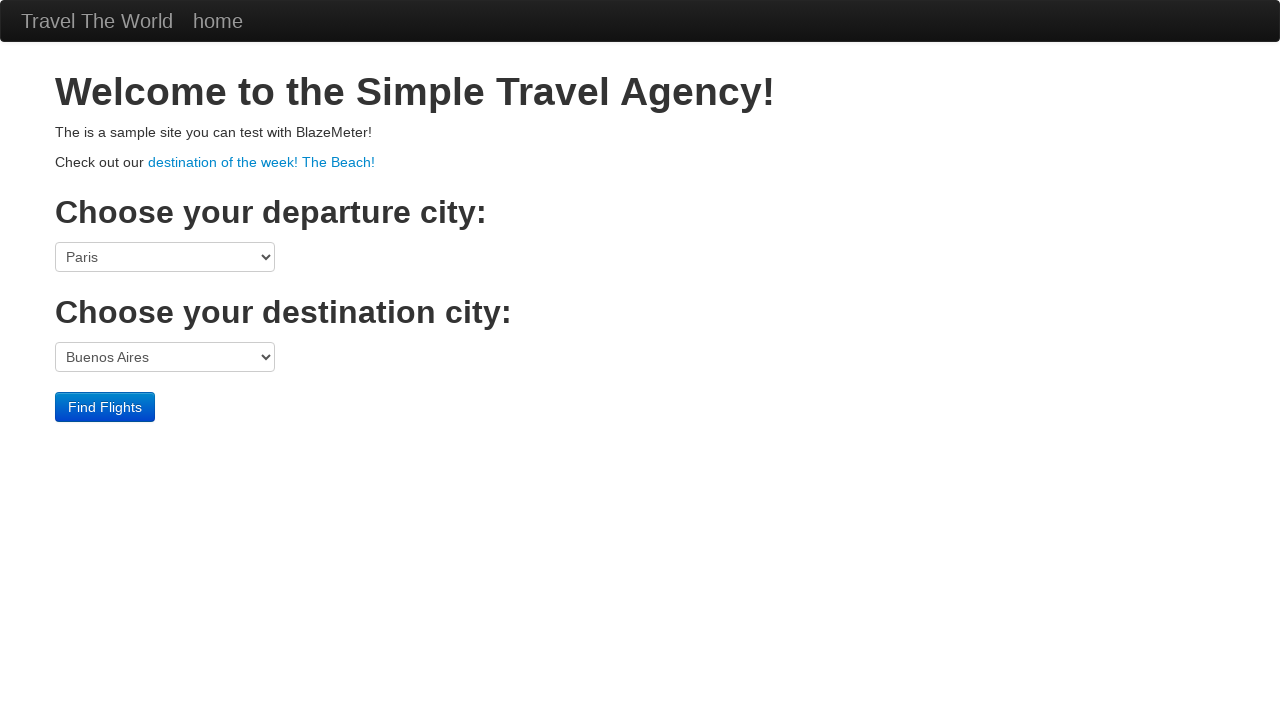

Clicked on 'destination of the week! The Beach!' link at (262, 162) on text=destination of the week! The Beach!
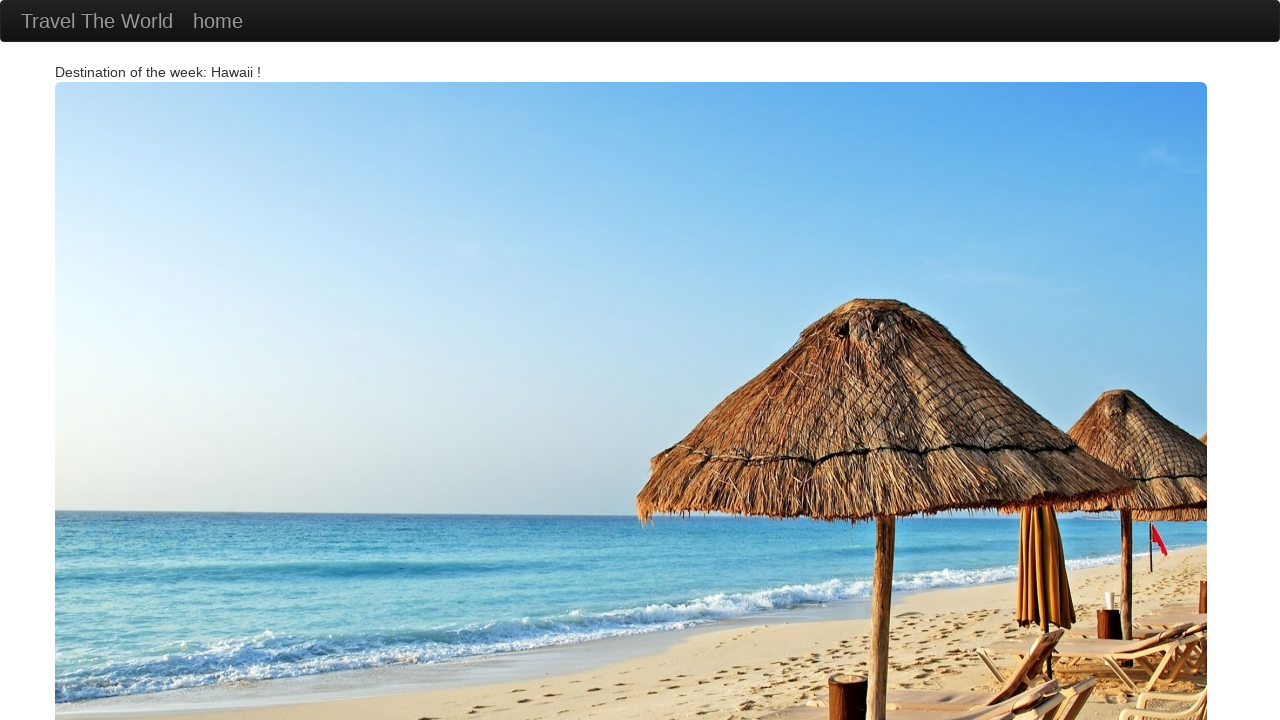

Clicked on 'Travel The World' link to return to booking page at (97, 21) on text=Travel The World
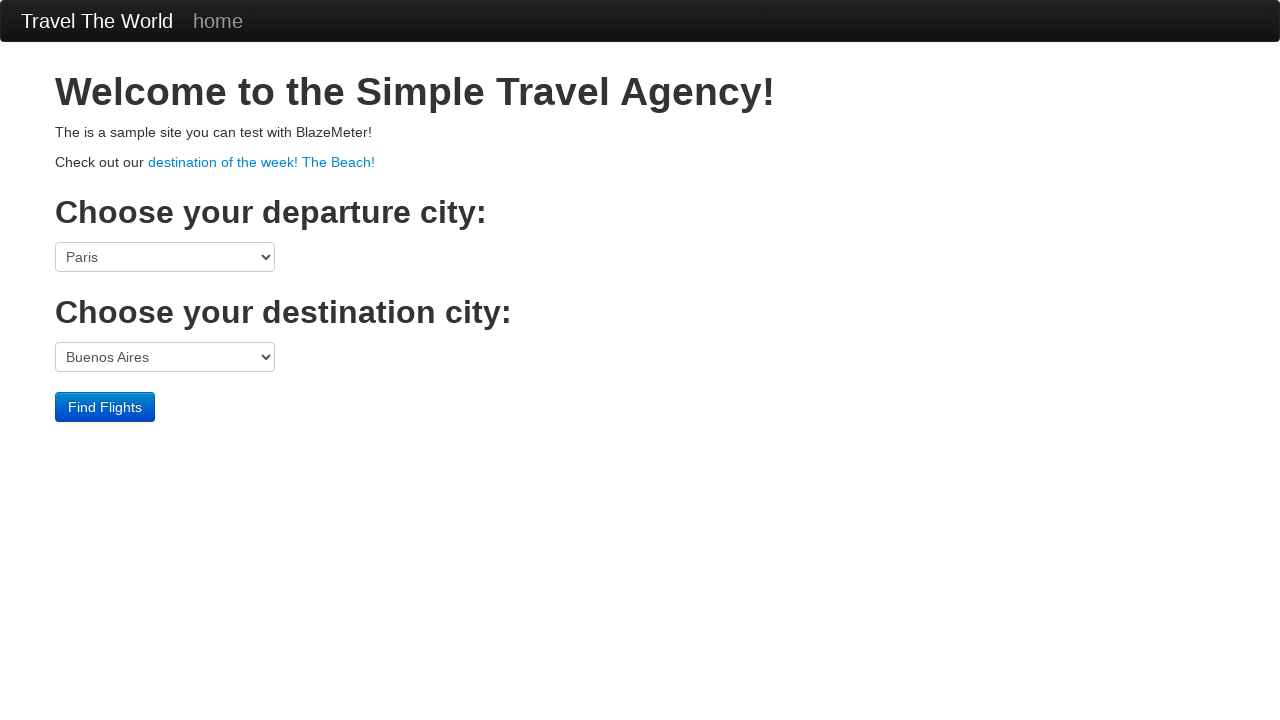

Clicked on departure city dropdown at (165, 257) on select[name='fromPort']
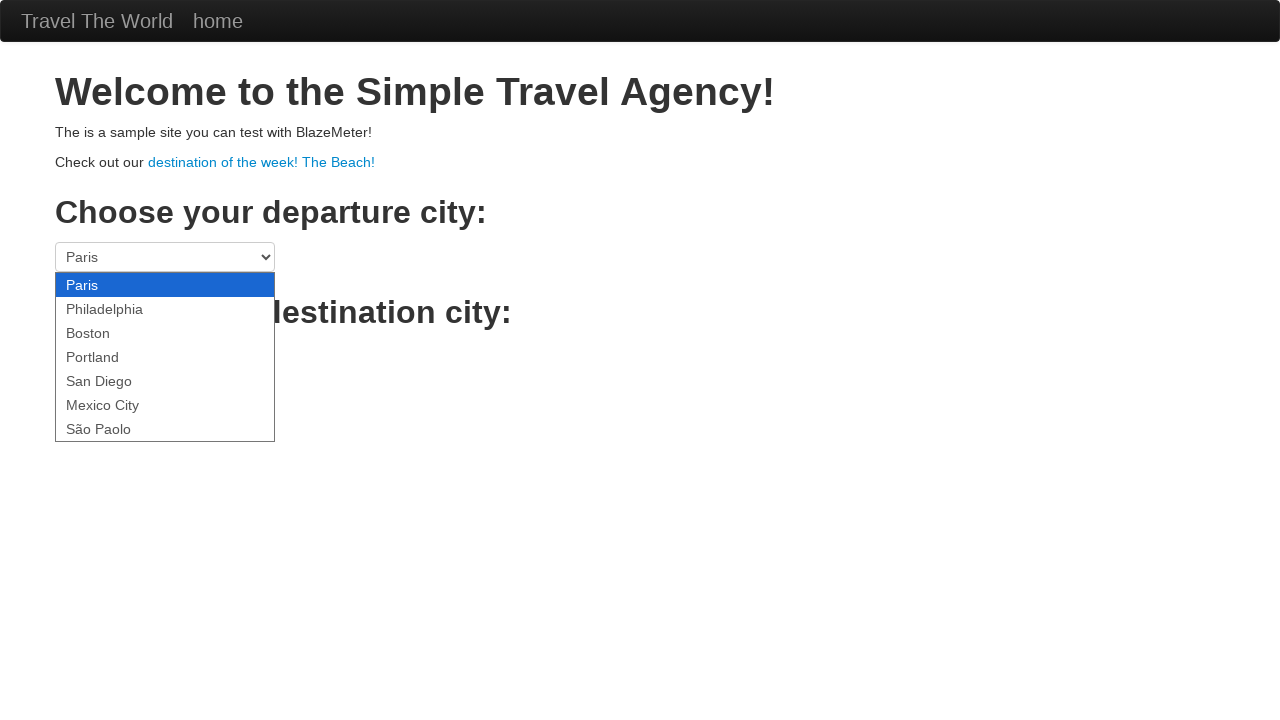

Selected San Diego as departure city on select[name='fromPort']
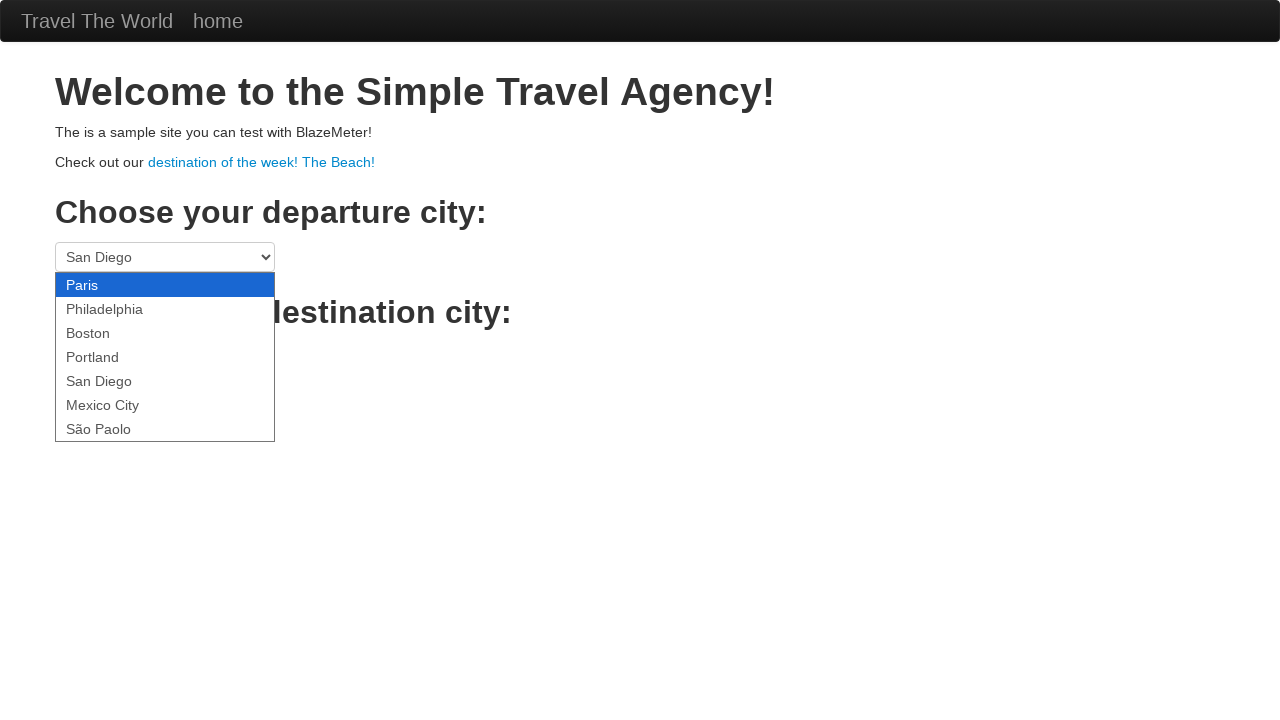

Clicked on destination city dropdown at (165, 357) on select[name='toPort']
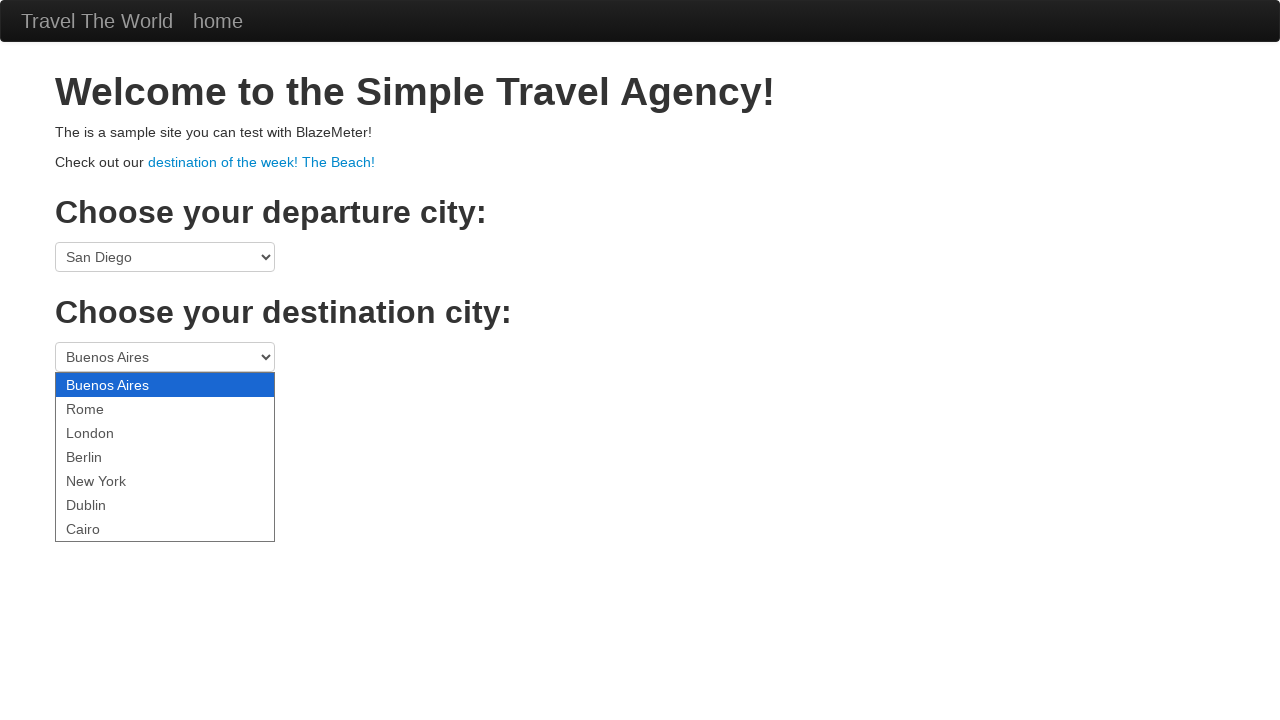

Selected London as destination city on select[name='toPort']
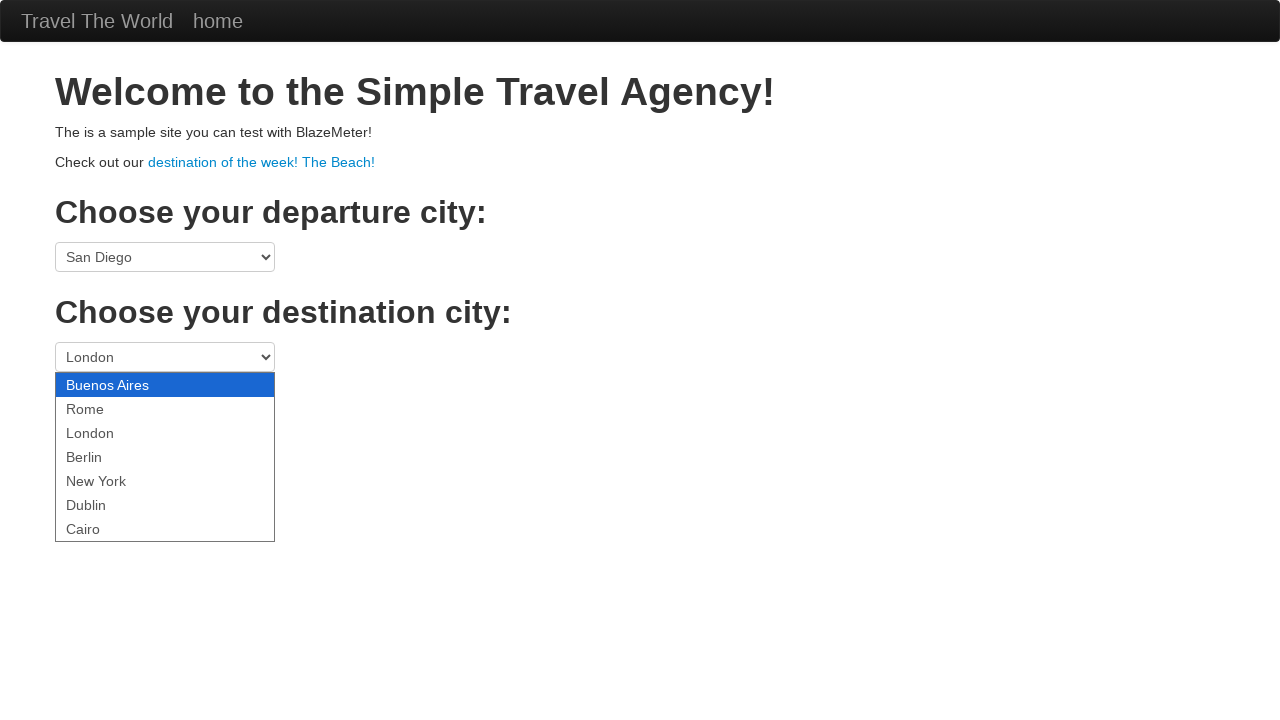

Clicked 'Find Flights' button to search for available flights at (105, 407) on .btn-primary
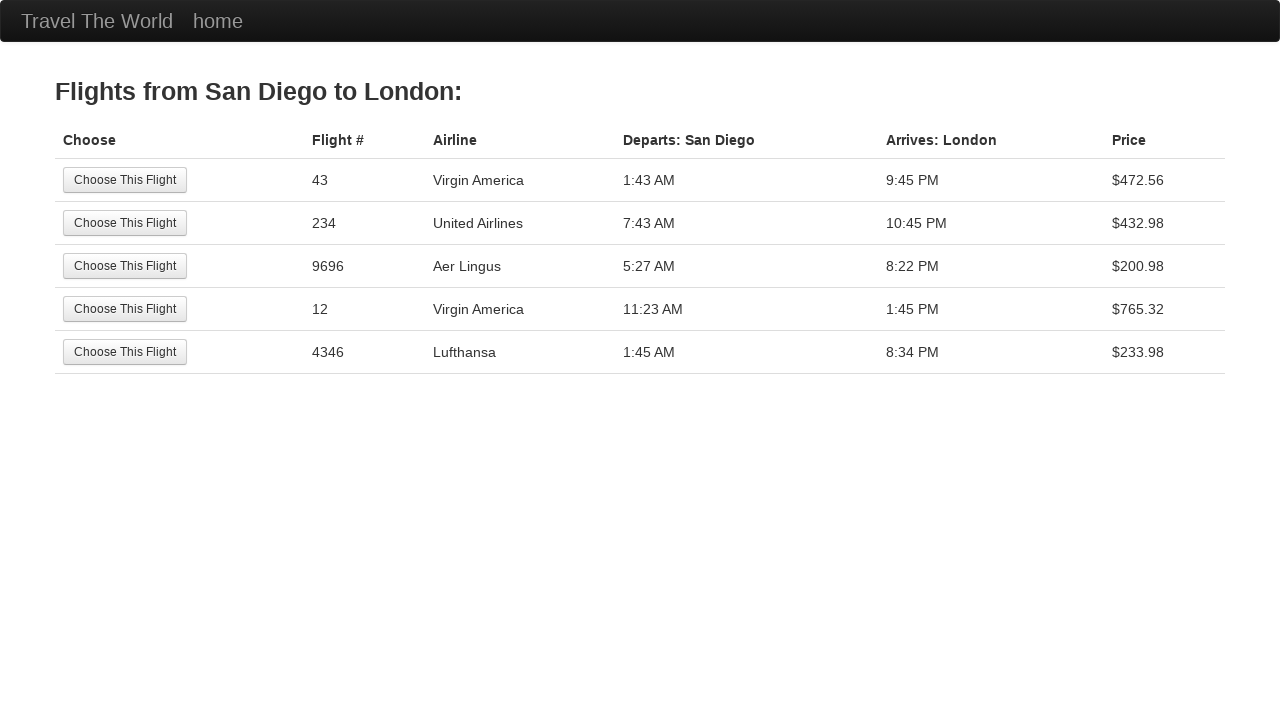

Selected the 4th flight option at (125, 309) on tr:nth-child(4) .btn
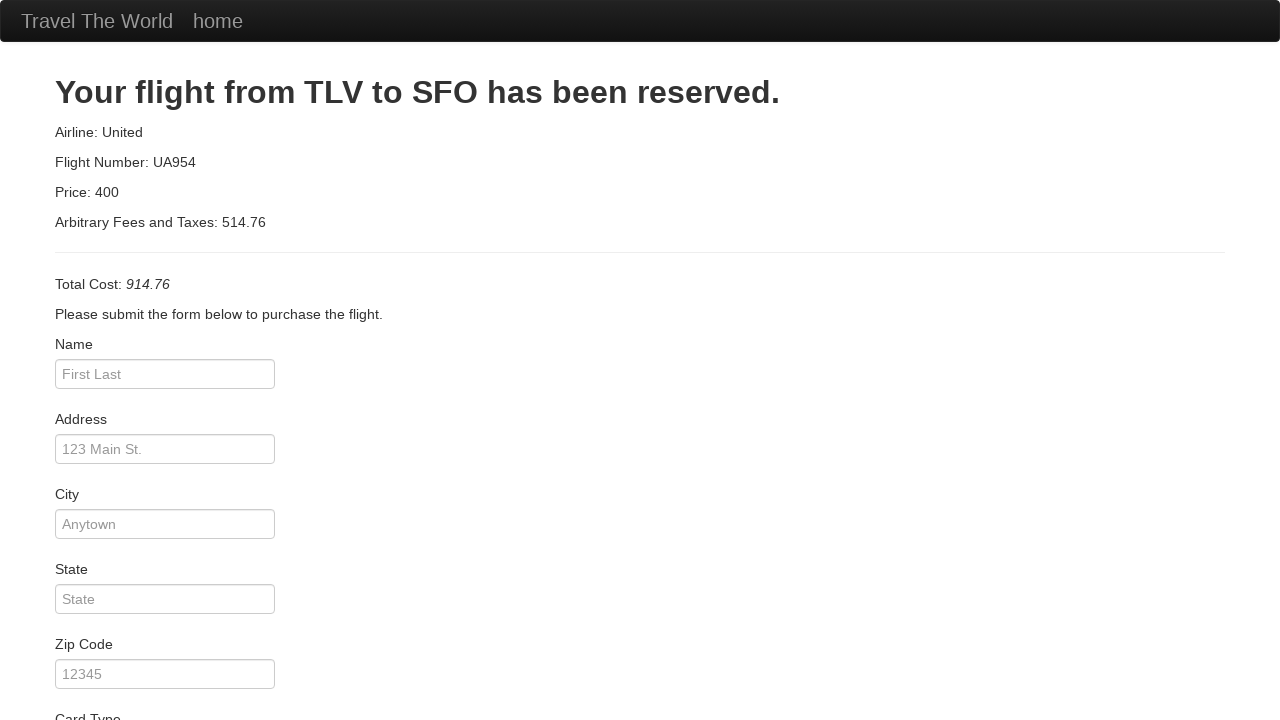

Clicked on passenger name input field at (165, 374) on #inputName
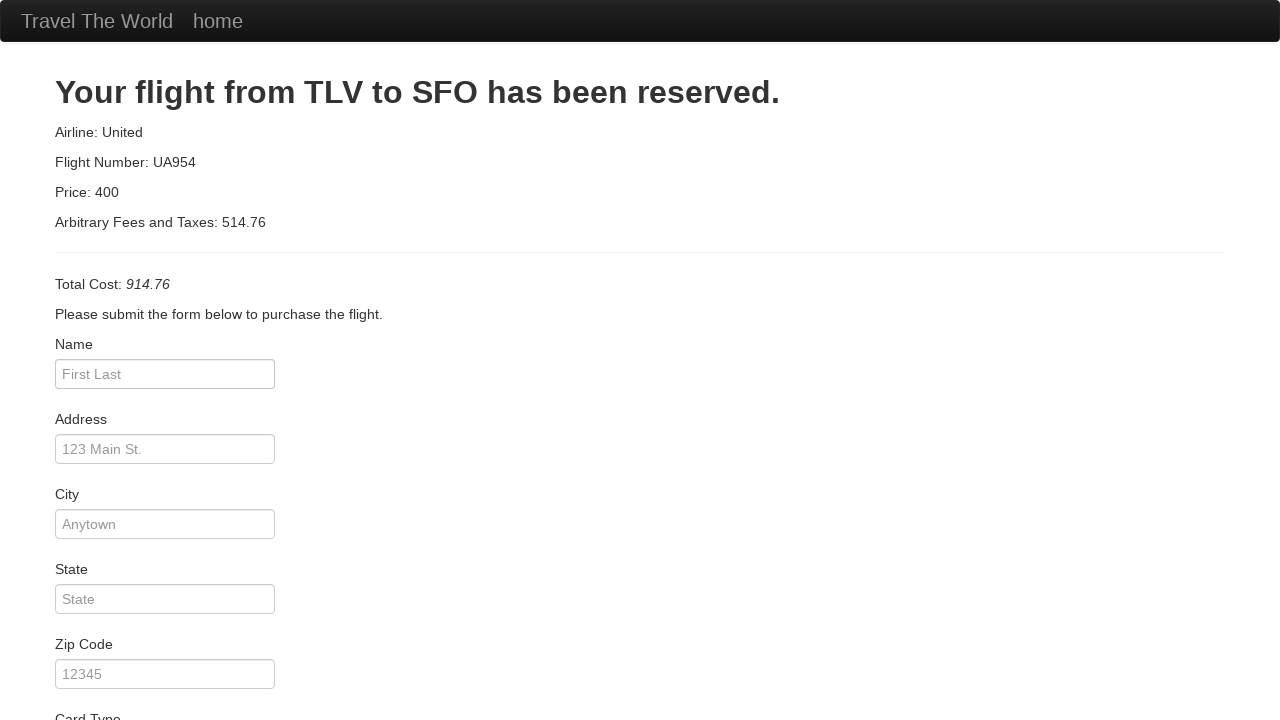

Entered passenger name 'Carolina Araujo' on #inputName
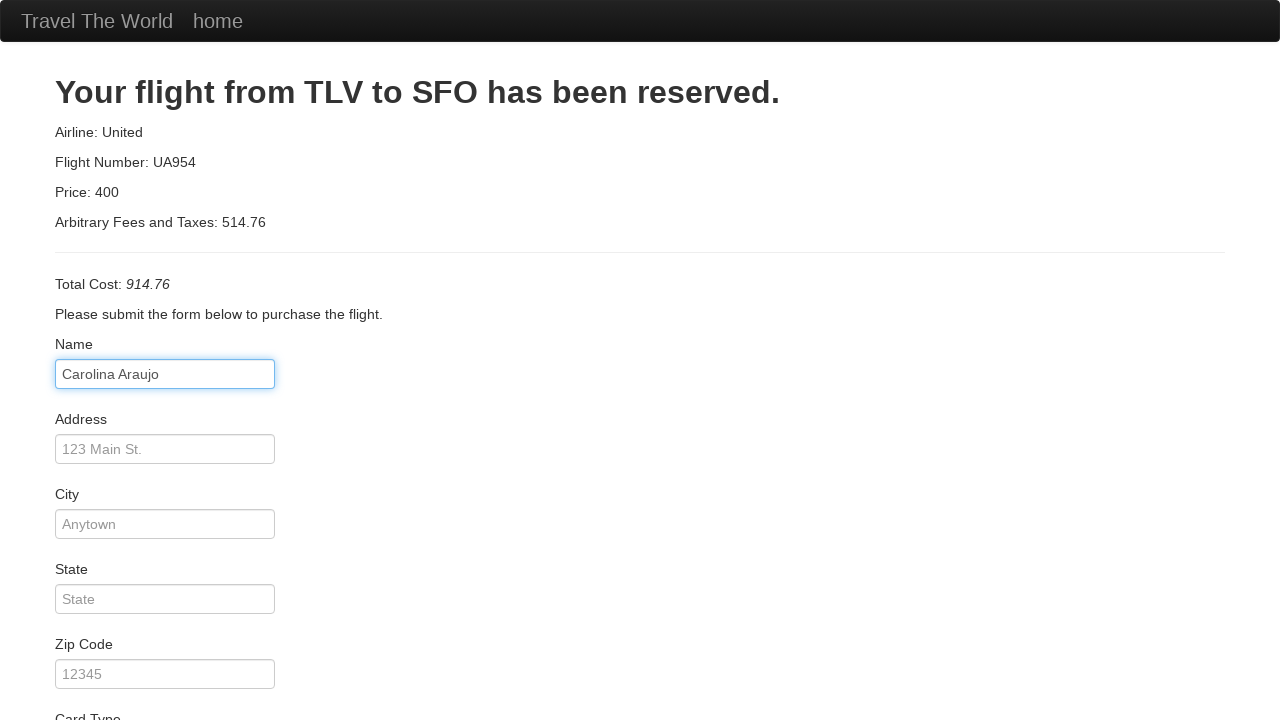

Entered address 'Universidade de Aveiro' on #address
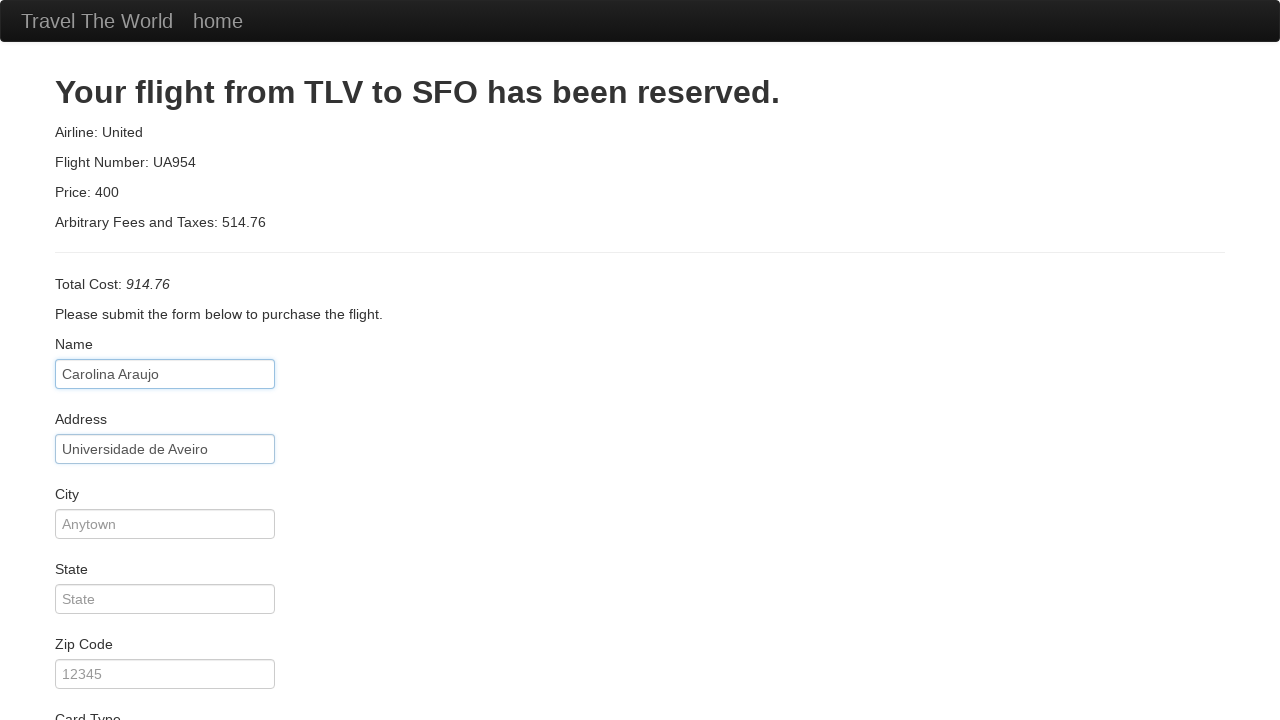

Entered city 'Aveiro' on #city
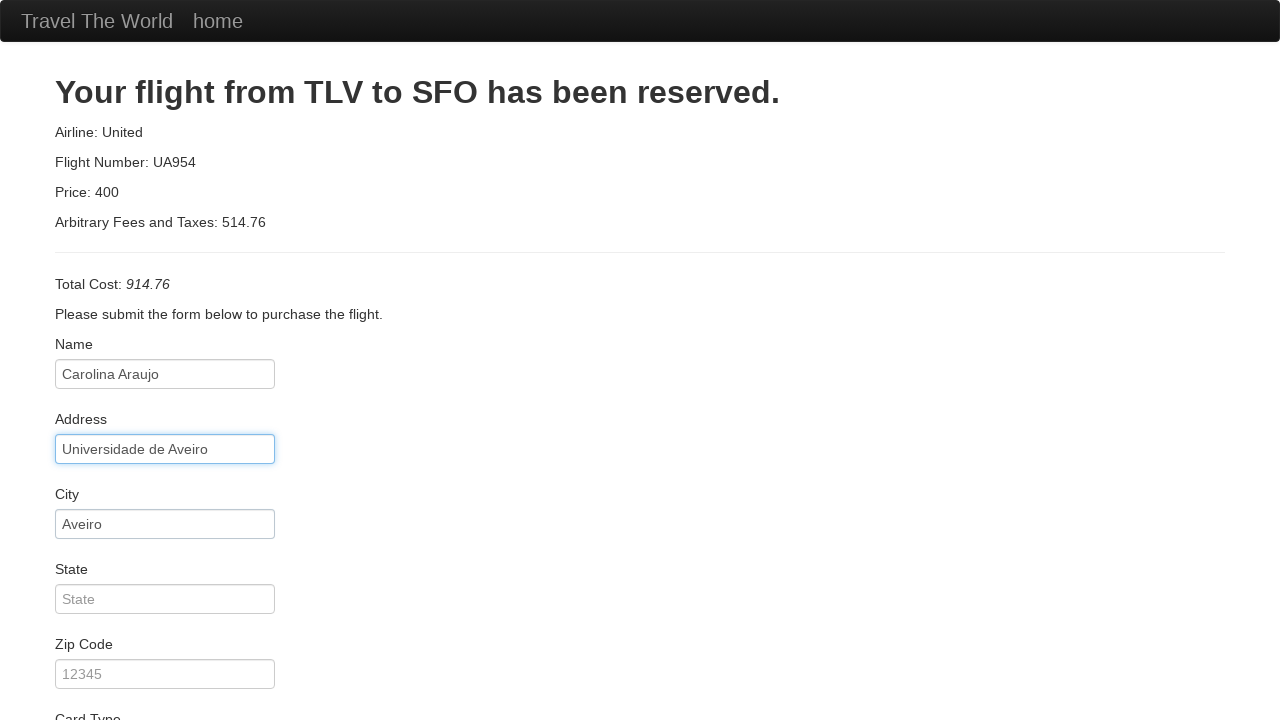

Entered state 'Aveiro' on #state
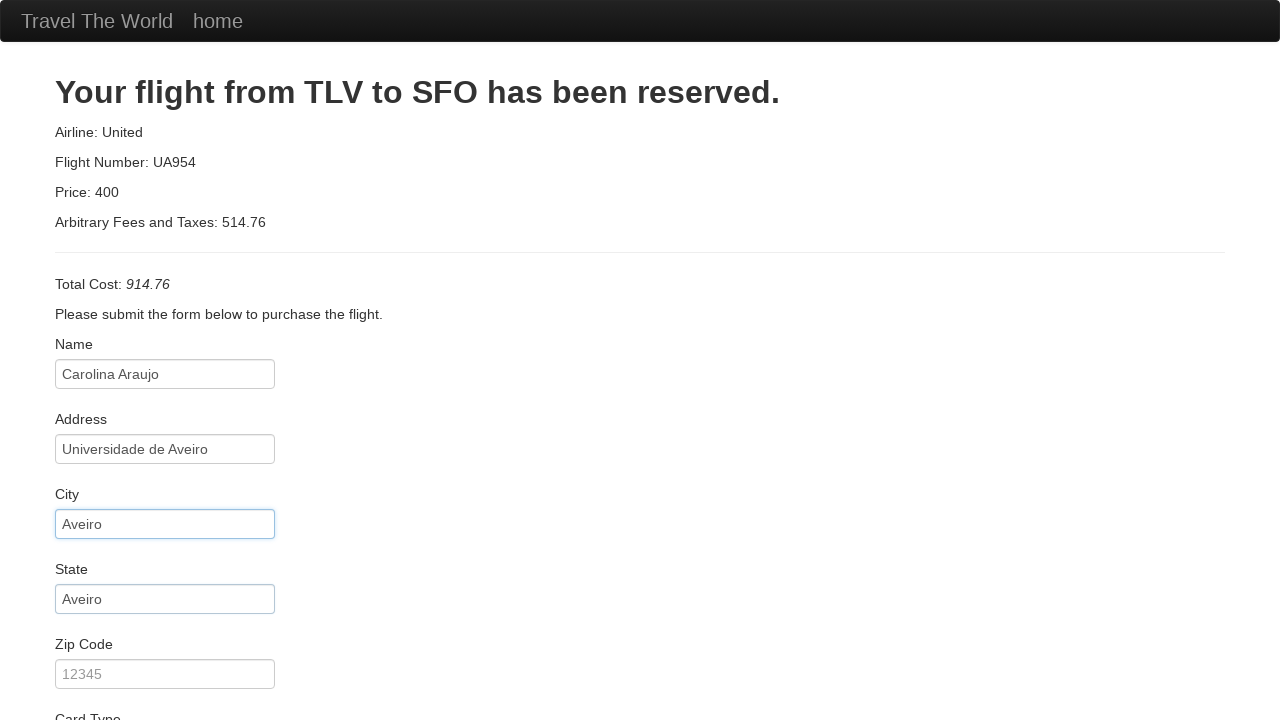

Entered zip code '12345' on #zipCode
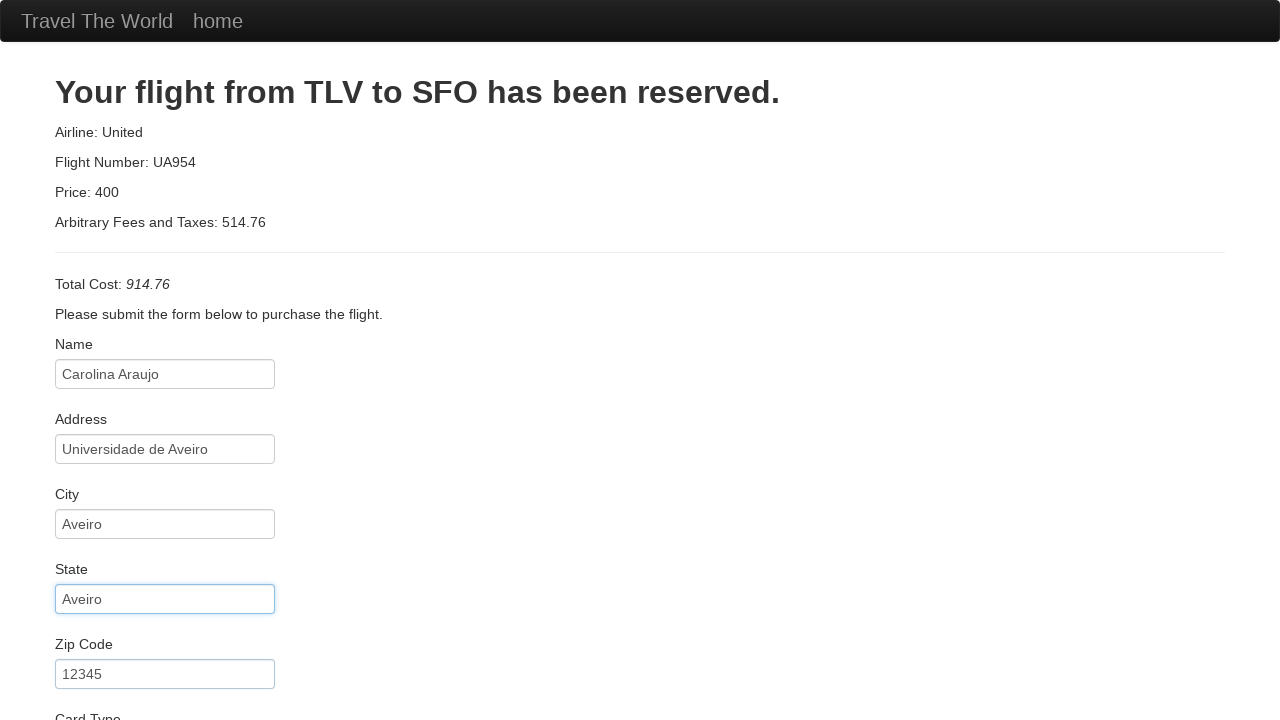

Entered credit card number on #creditCardNumber
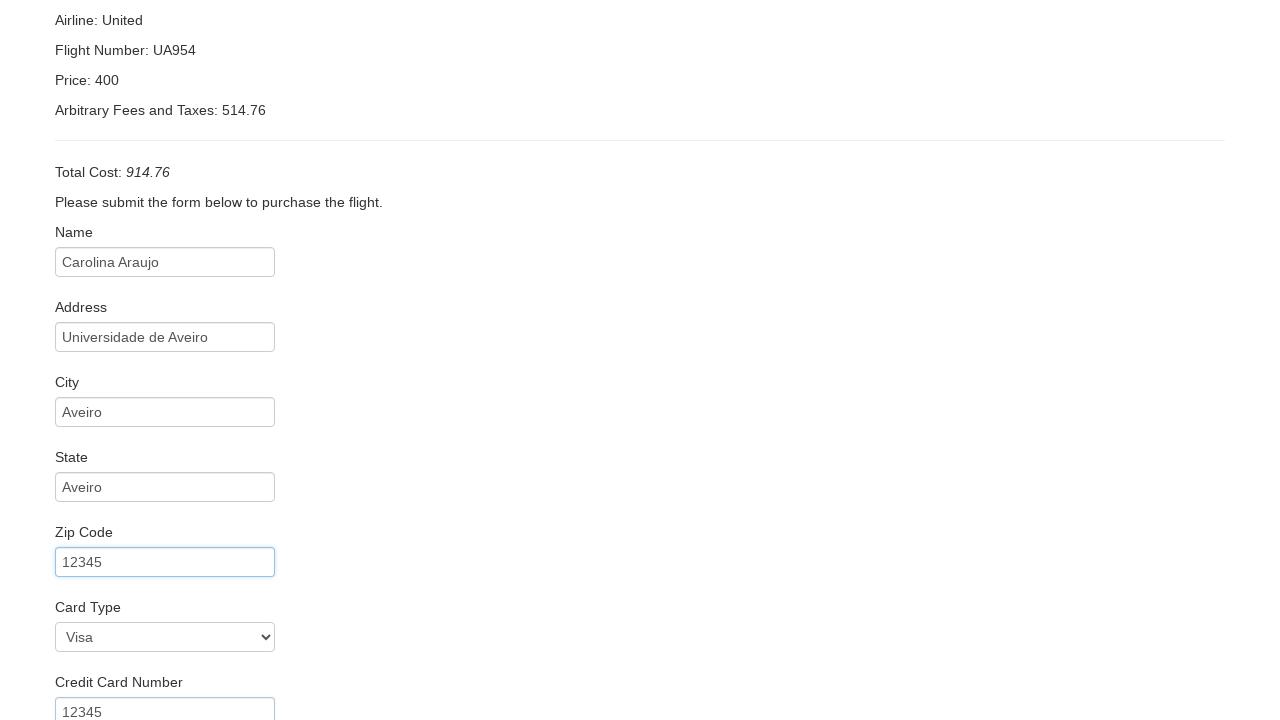

Clicked on cardholder name field at (165, 605) on #nameOnCard
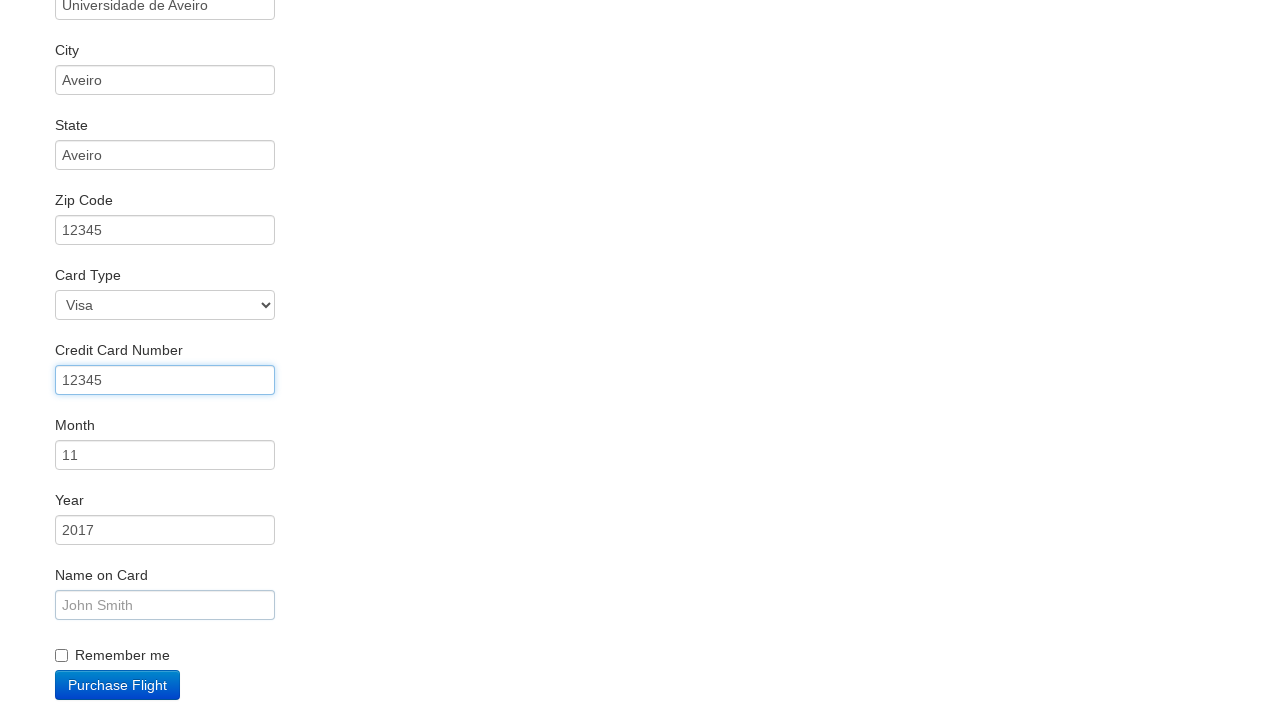

Entered cardholder name 'Carolina' on #nameOnCard
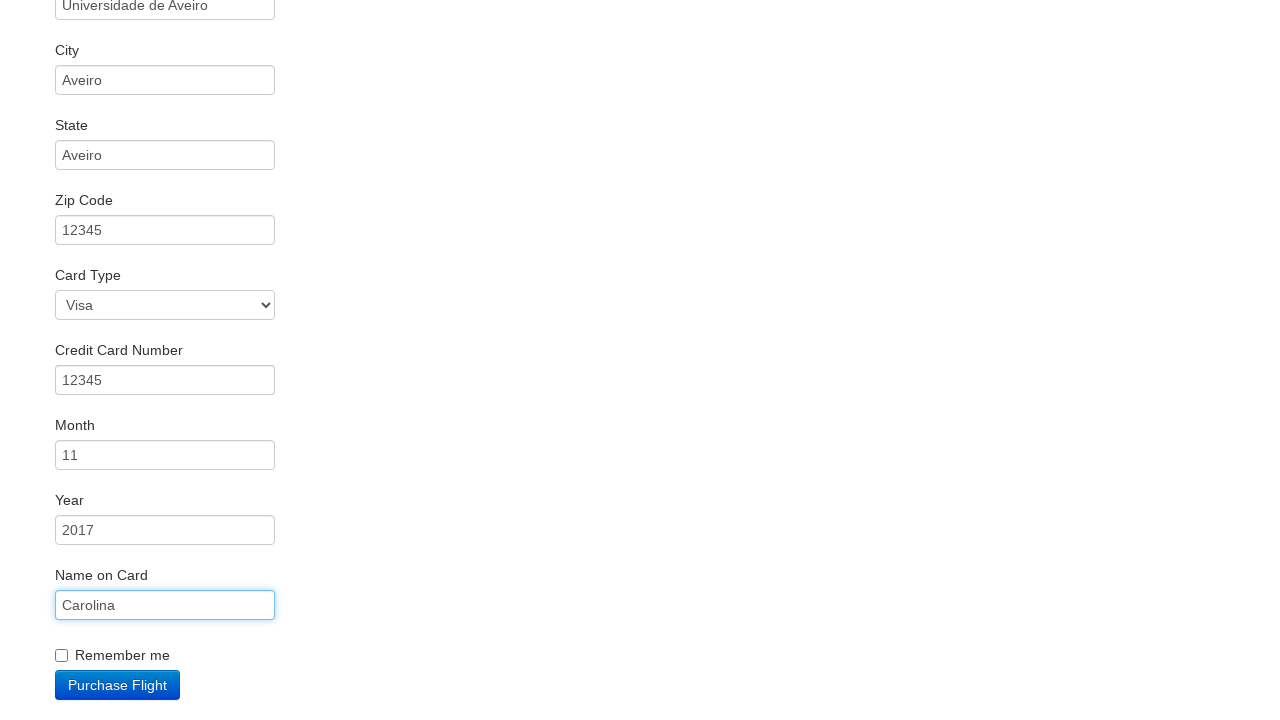

Checked 'Remember Me' checkbox at (62, 656) on #rememberMe
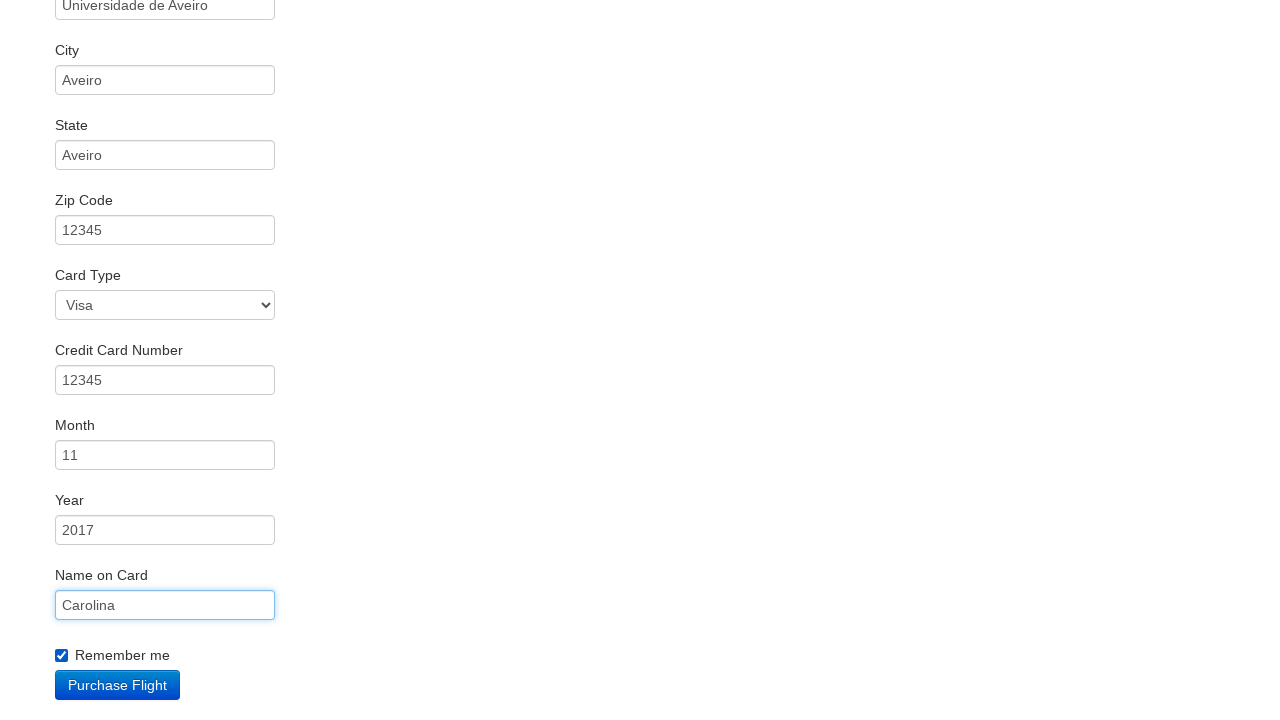

Clicked 'Purchase Flight' button to complete booking at (118, 685) on .btn-primary
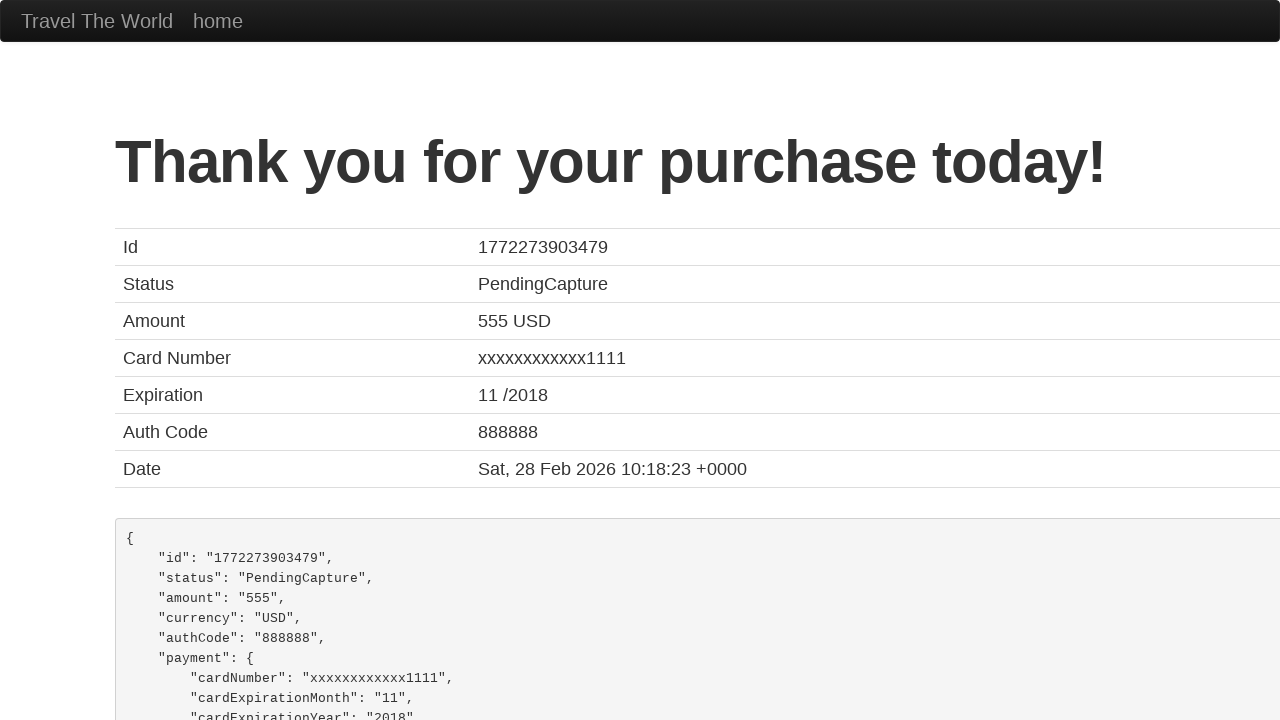

Clicked home link to return to homepage at (218, 21) on text=home
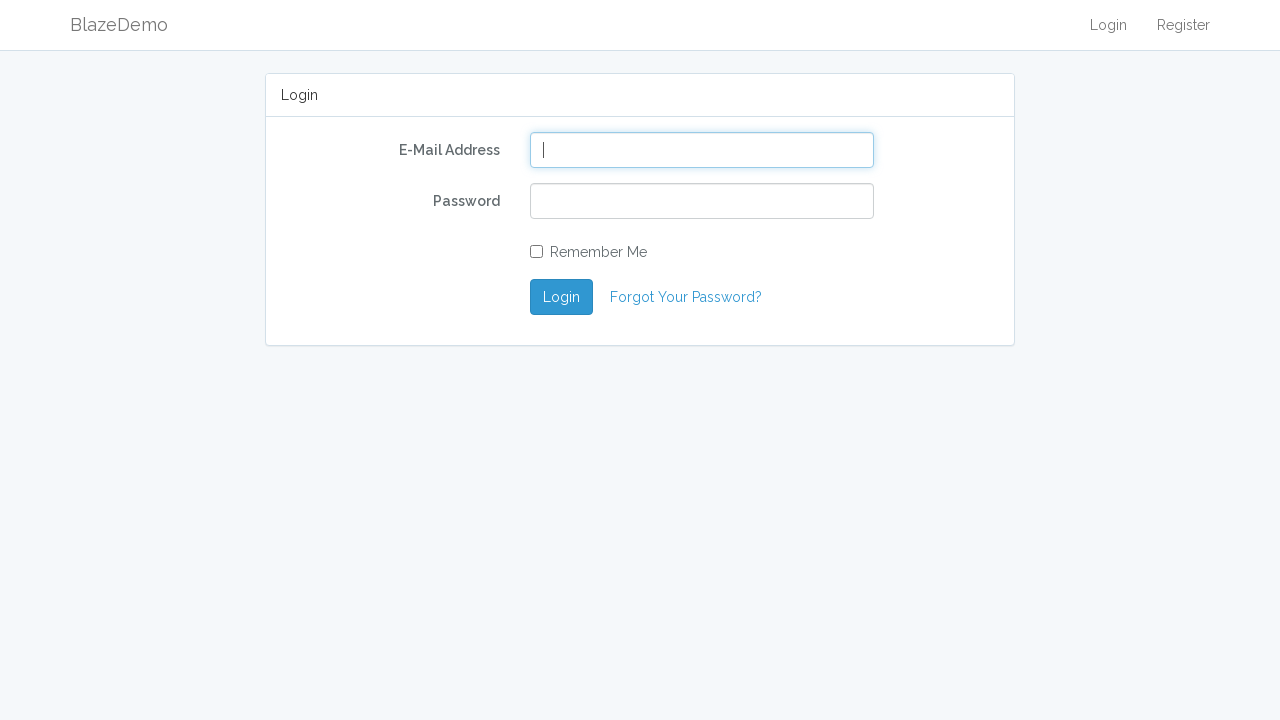

Verified return to homepage - Login panel is visible
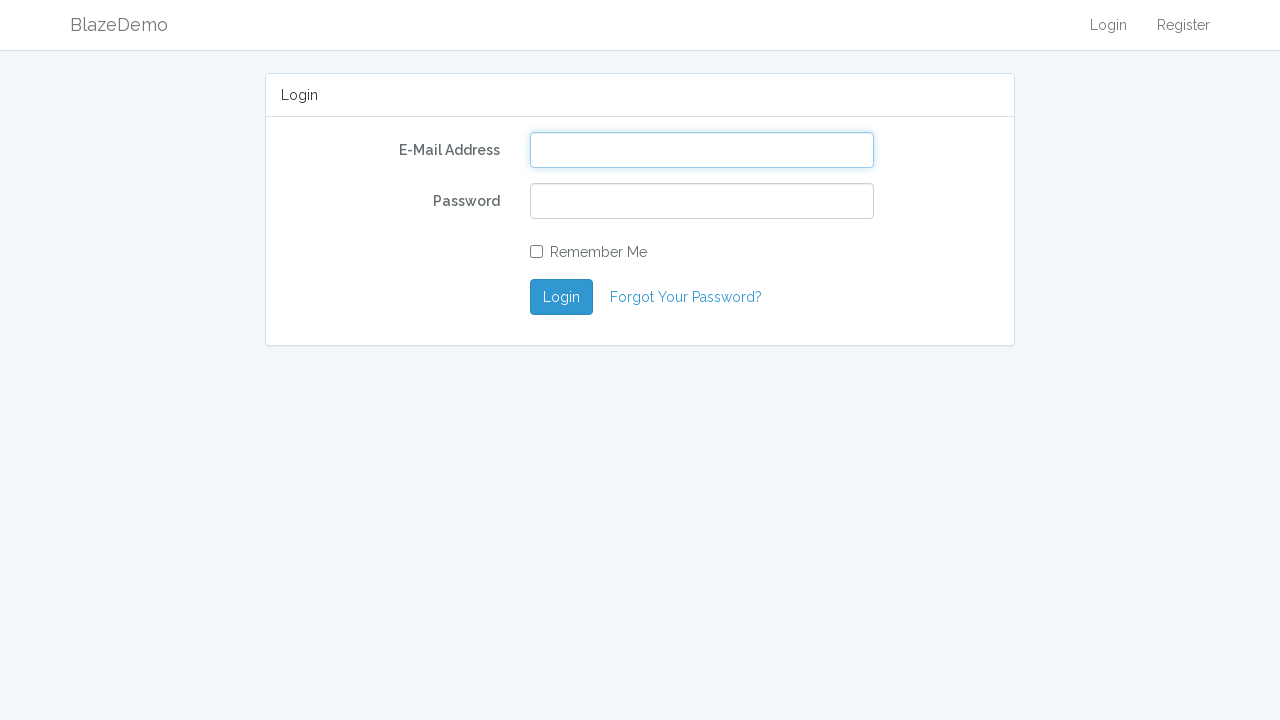

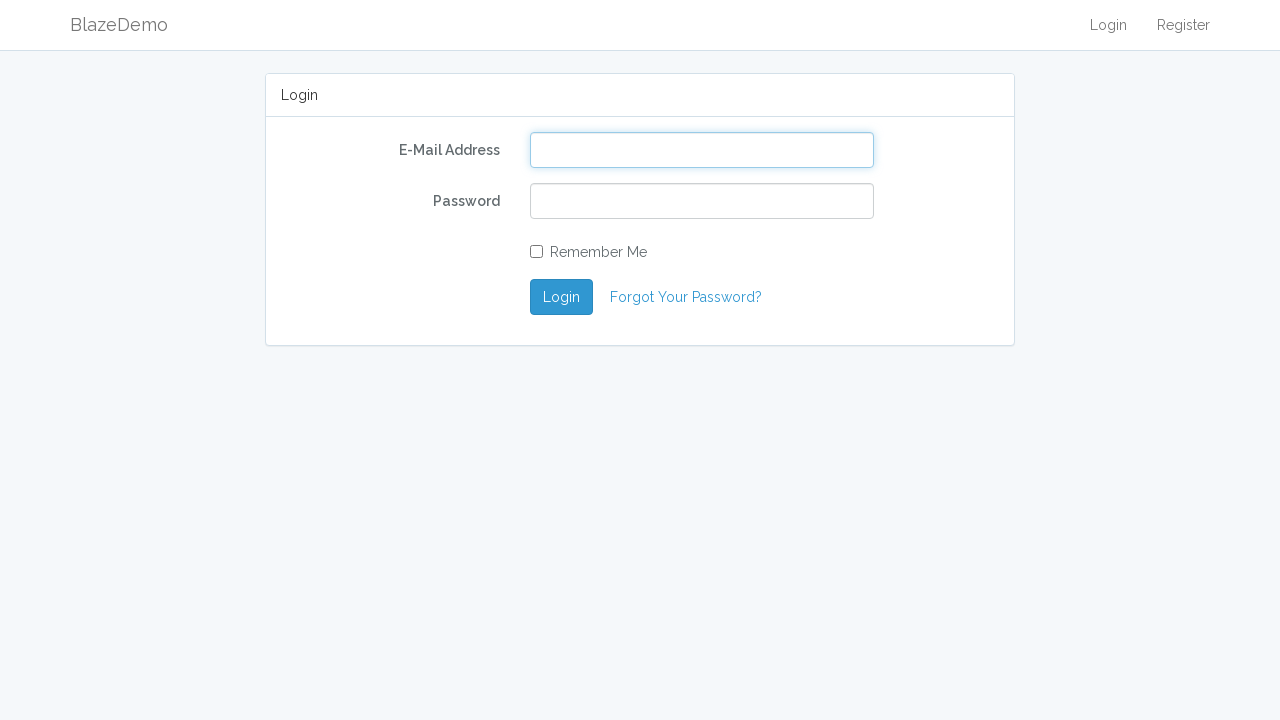